Tests Hacker News search functionality by searching for "testdriven" and verifying the term appears in results

Starting URL: https://news.ycombinator.com

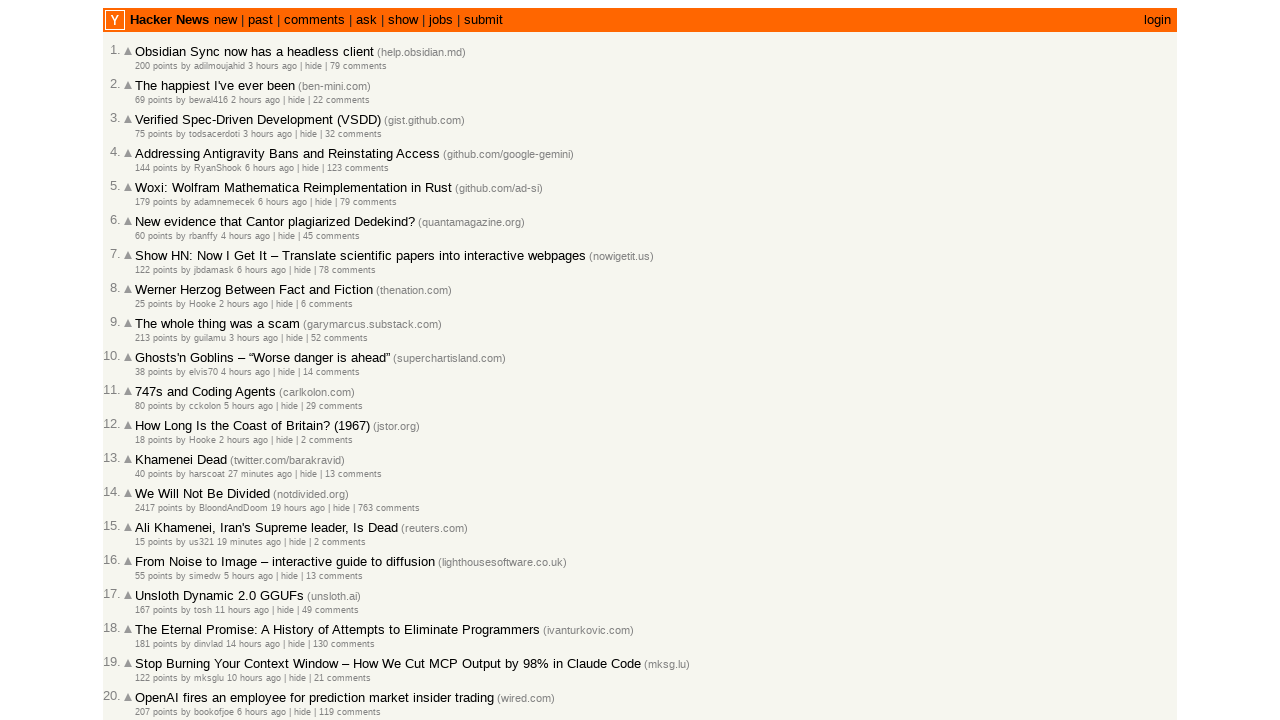

Filled search box with 'testdriven' on input[name='q']
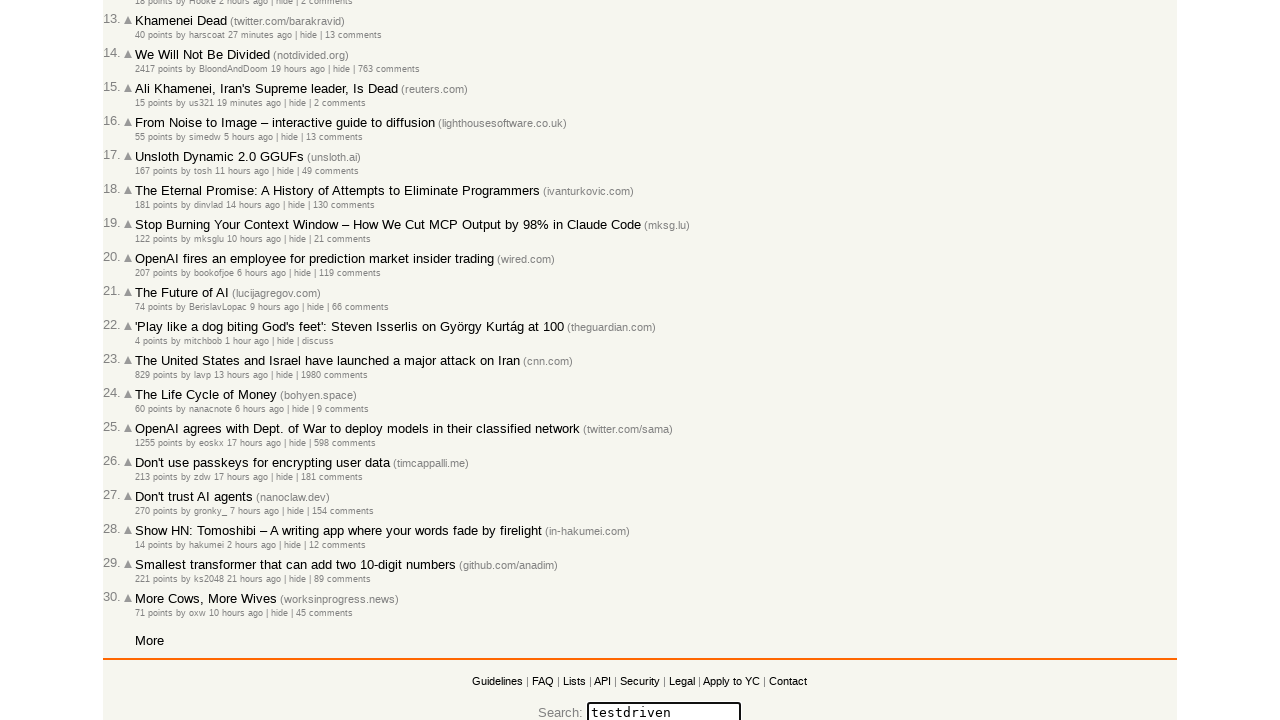

Pressed Enter to submit search query on input[name='q']
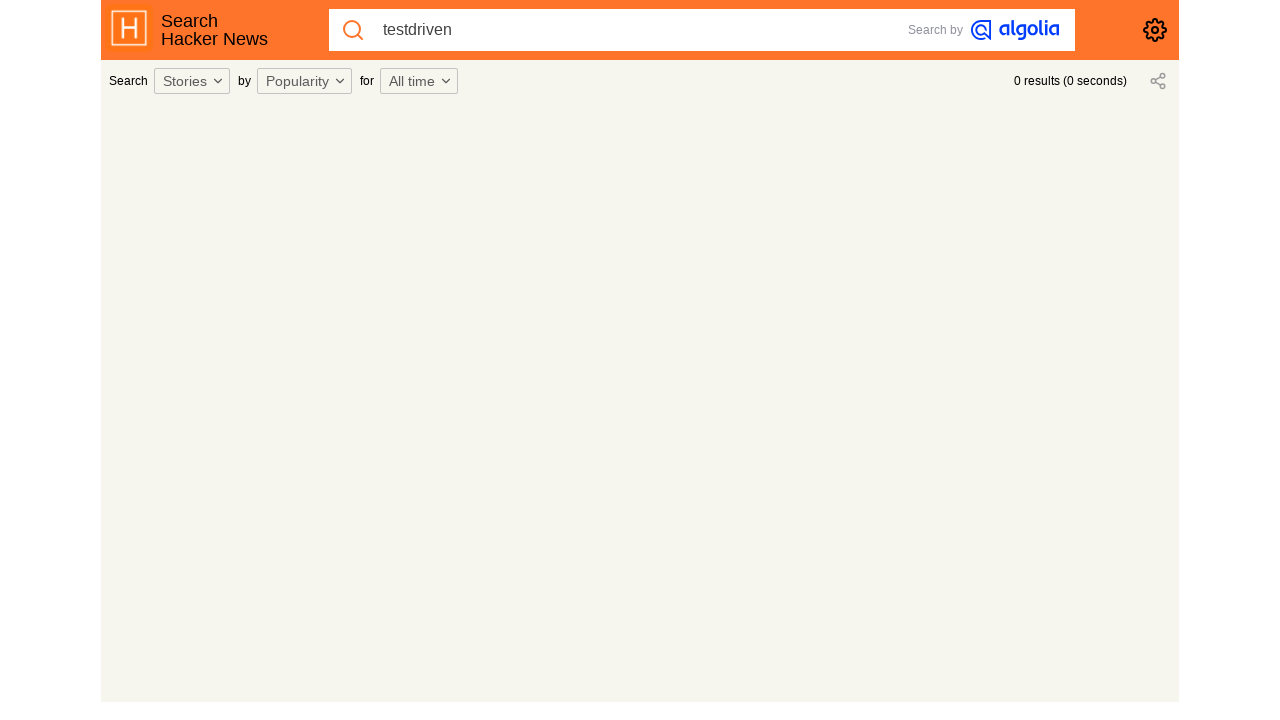

Waited for search results to load
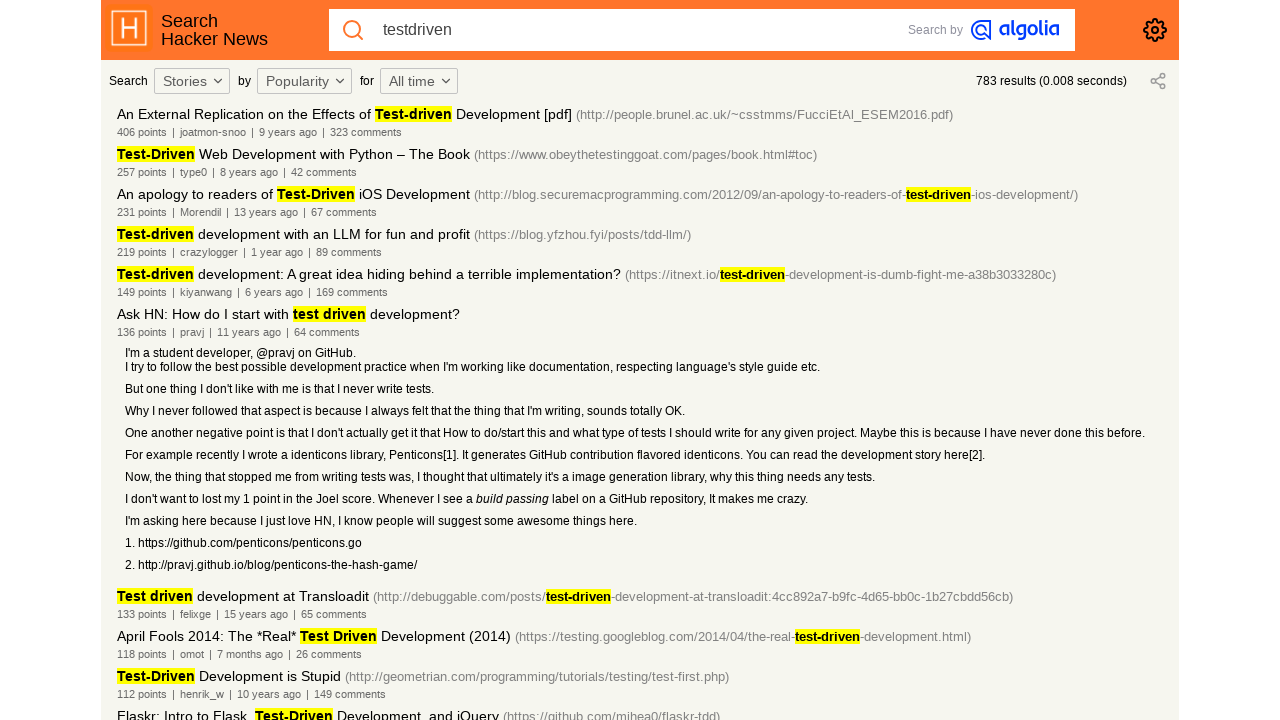

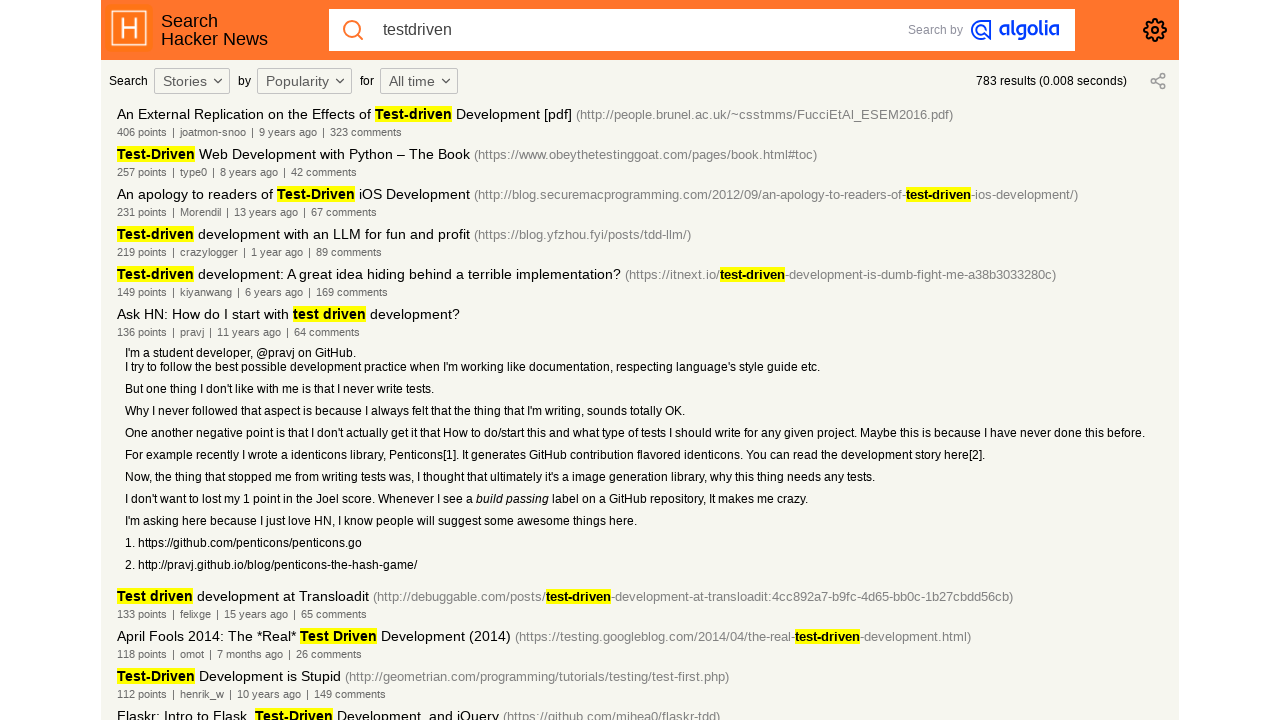